Tests JavaScript prompt alert by clicking the prompt button, entering text into the prompt, accepting it, and verifying the entered text is displayed

Starting URL: https://the-internet.herokuapp.com/javascript_alerts

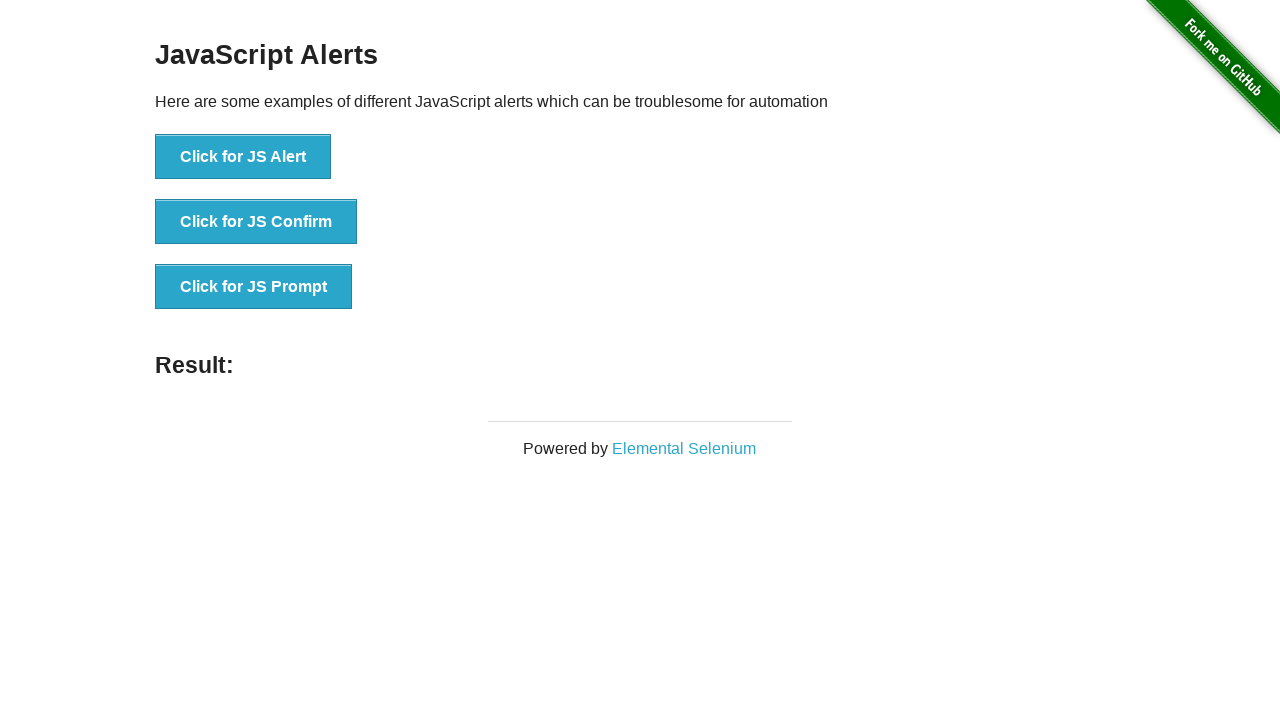

Set up dialog handler to accept prompt with text 'random_test_input_742'
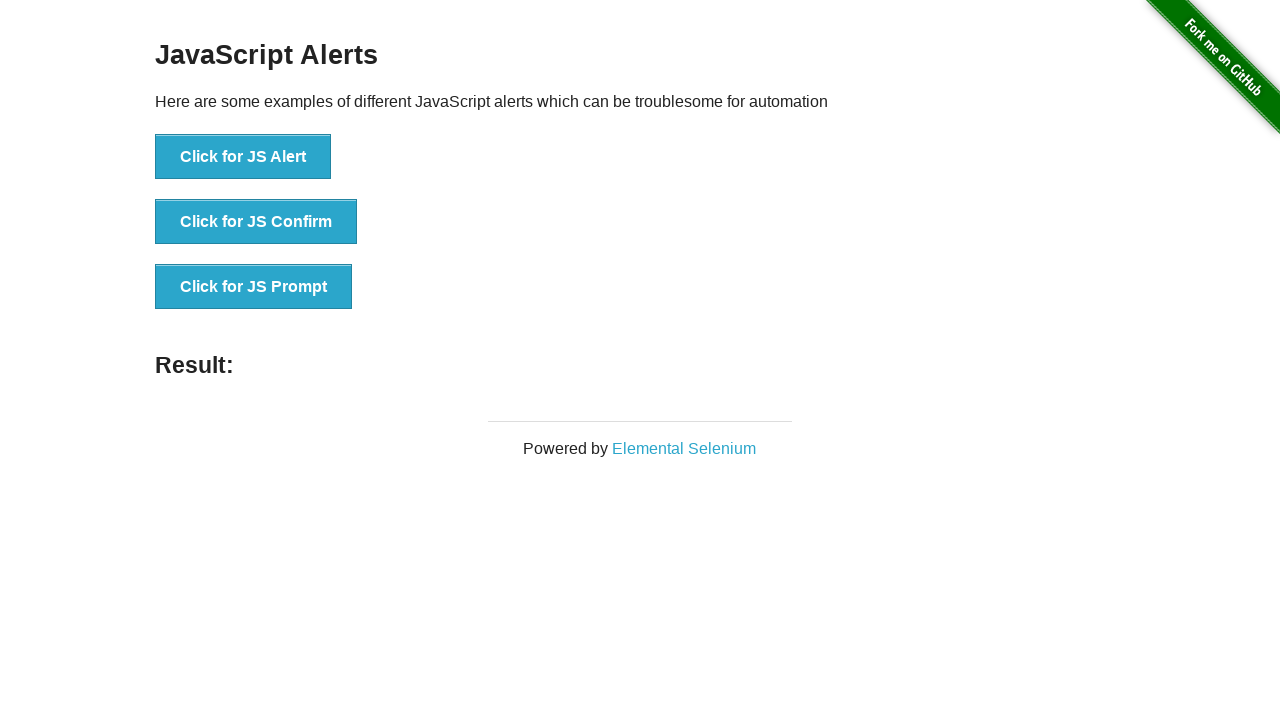

Clicked the JS Prompt button at (254, 287) on button[onclick='jsPrompt()']
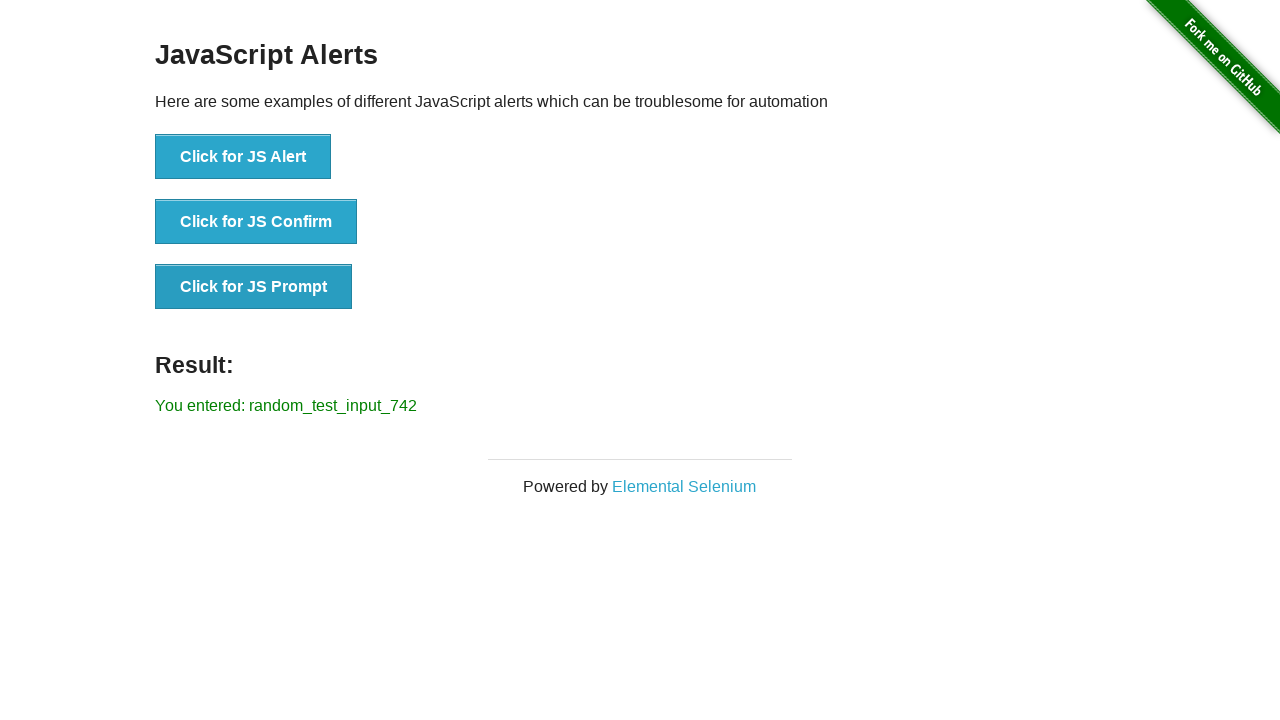

Verified that entered text 'You entered: random_test_input_742' is displayed in result
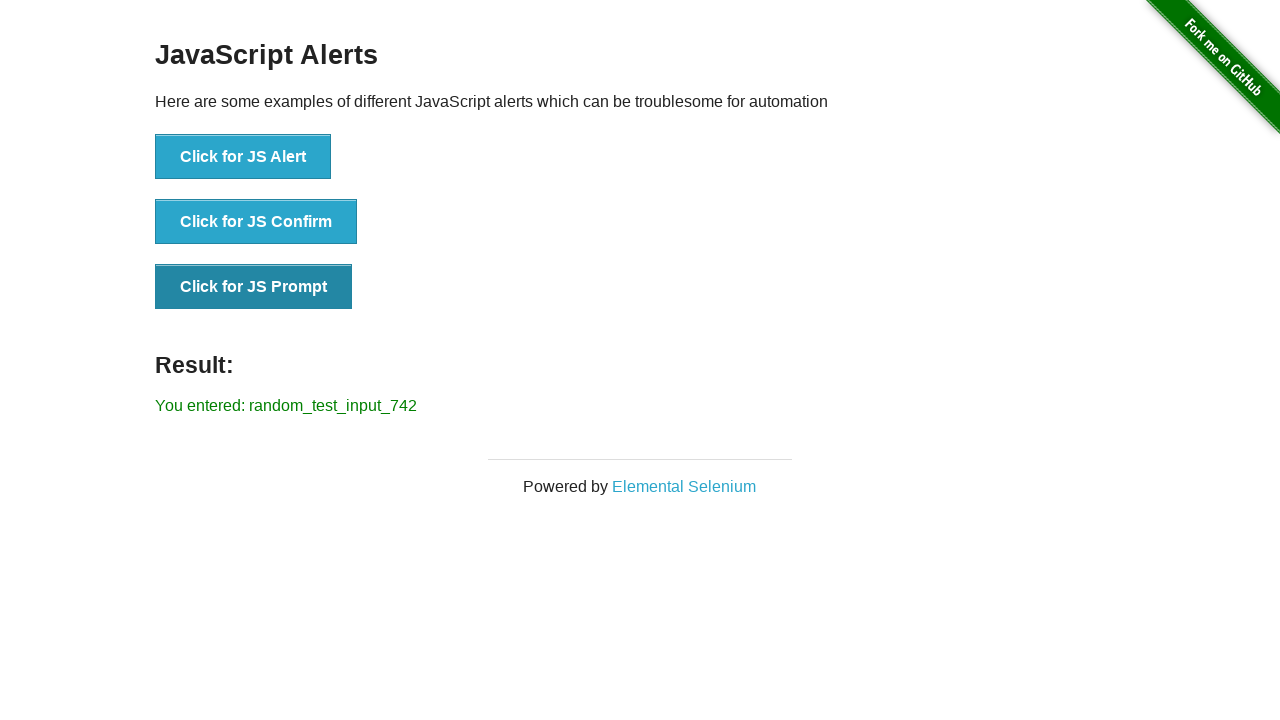

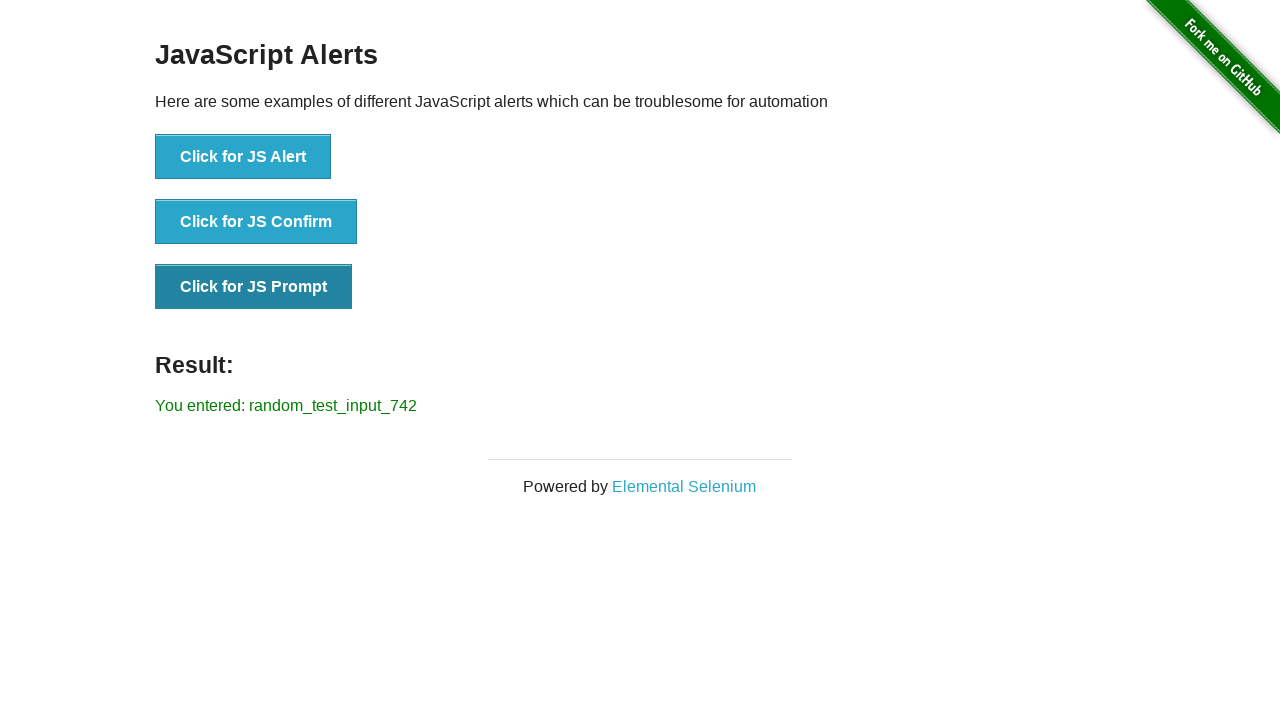